Tests the Add/Remove Elements functionality by navigating to the demo page, clicking the "Add Element" button twice to create two delete buttons, verifying two buttons exist, then deleting one and verifying only one remains.

Starting URL: http://the-internet.herokuapp.com/

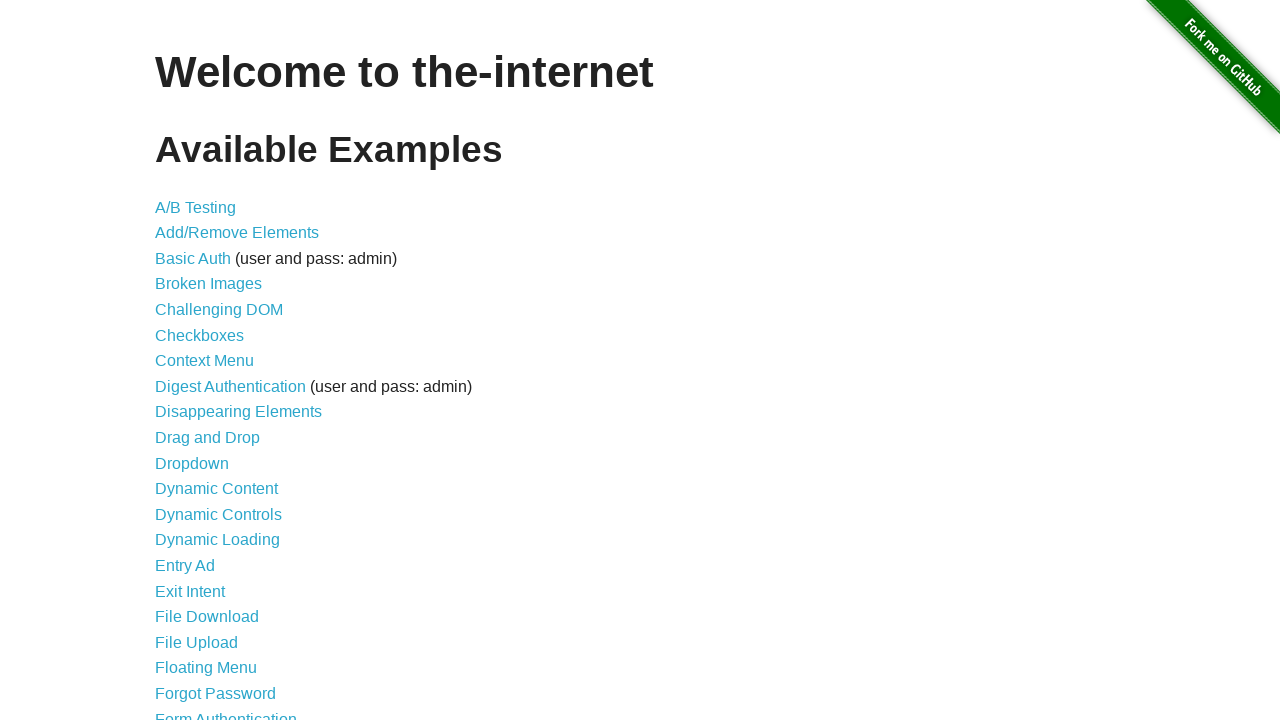

Clicked on 'Add/Remove Elements' link from the homepage at (237, 233) on xpath=//*[@id="content"]/ul/li[2]/a
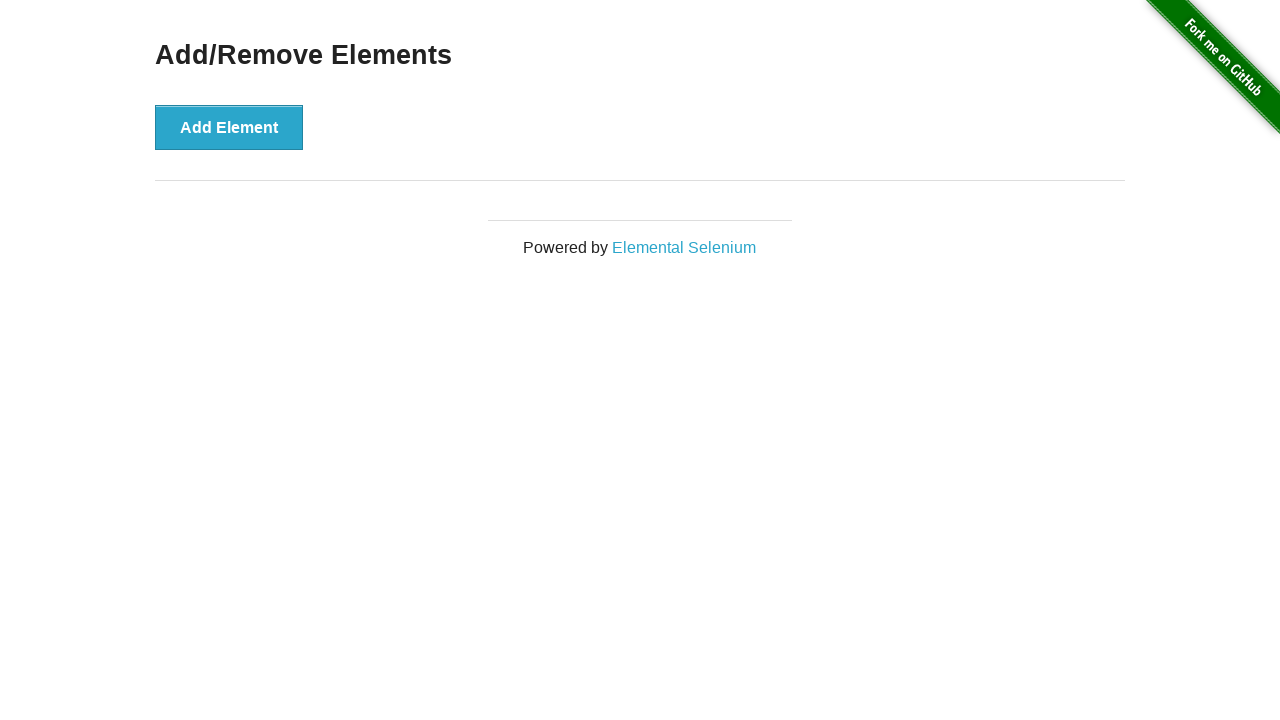

Clicked 'Add Element' button (first time) at (229, 127) on xpath=//*[@id="content"]/div/button
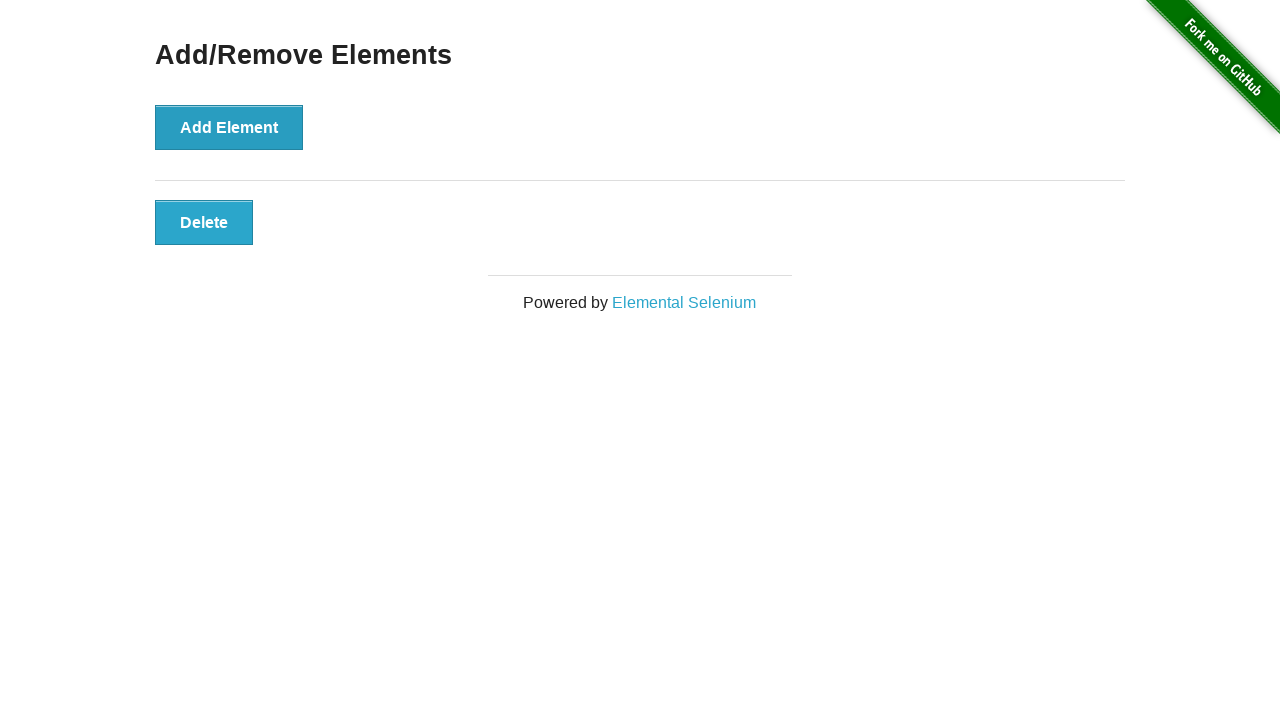

Clicked 'Add Element' button (second time) at (229, 127) on xpath=//*[@id="content"]/div/button
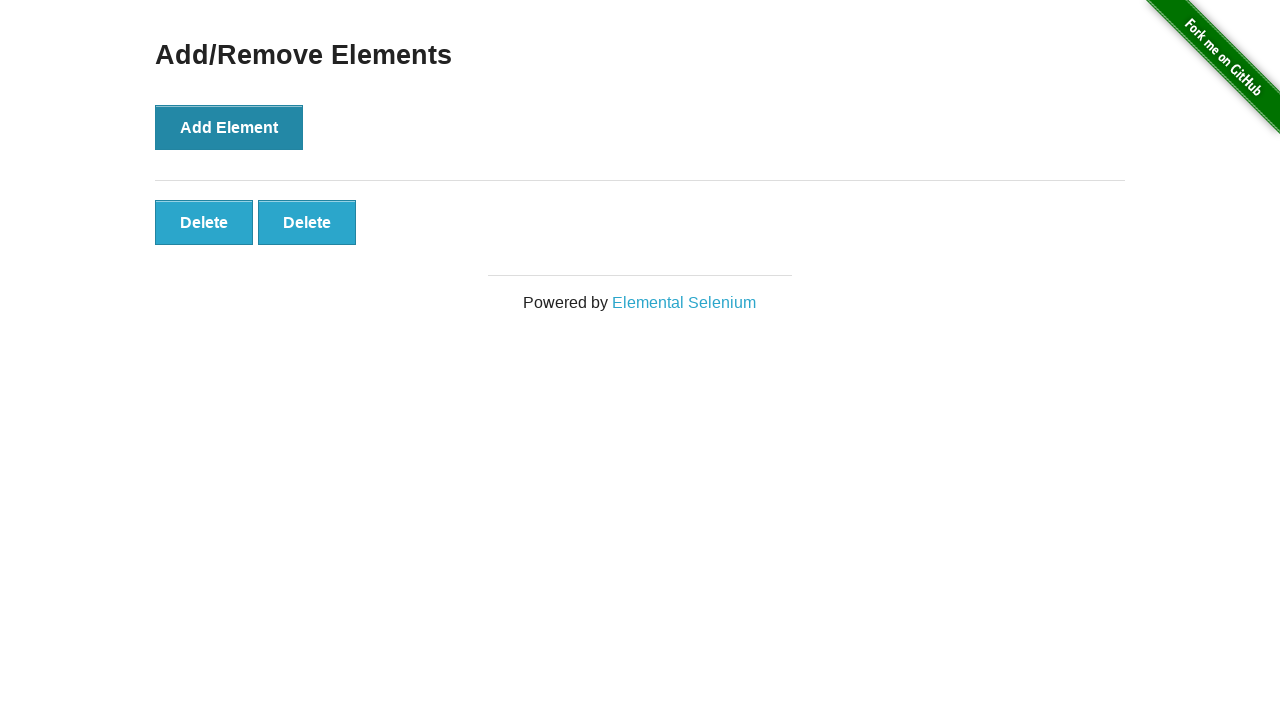

Verified two delete buttons exist
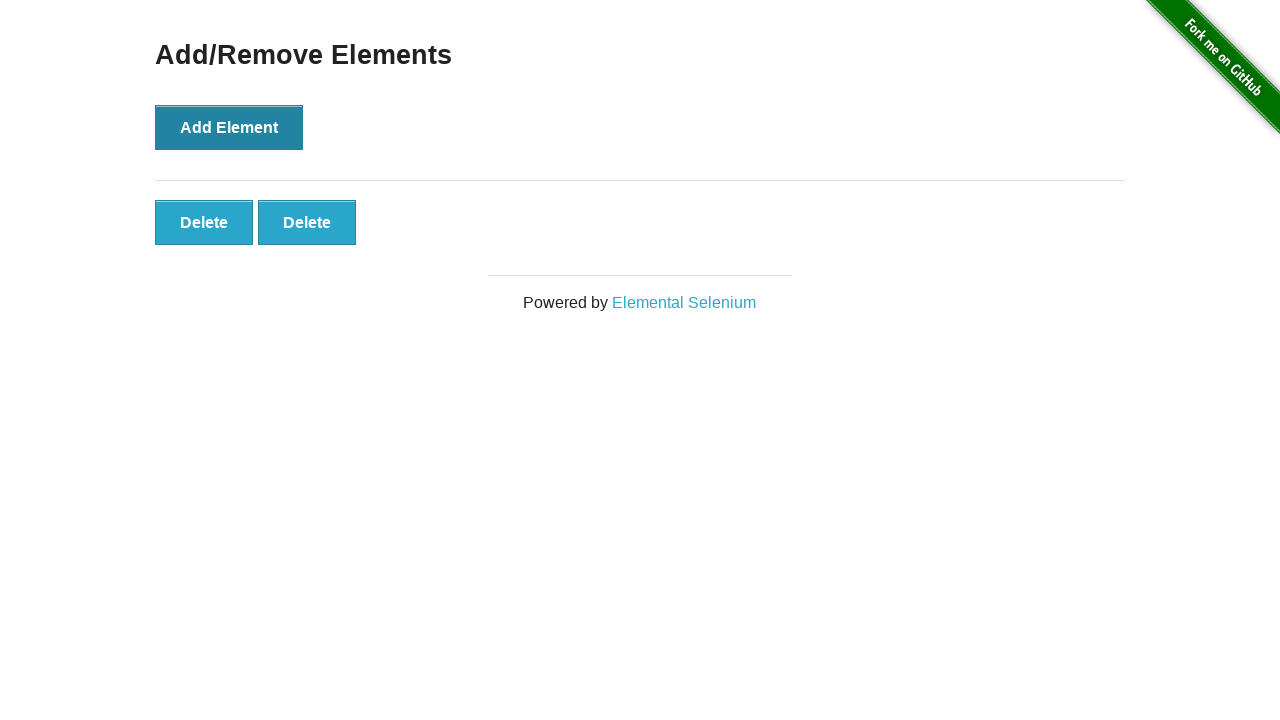

Clicked first delete button to remove one element at (204, 222) on xpath=//button[text()='Delete'] >> nth=0
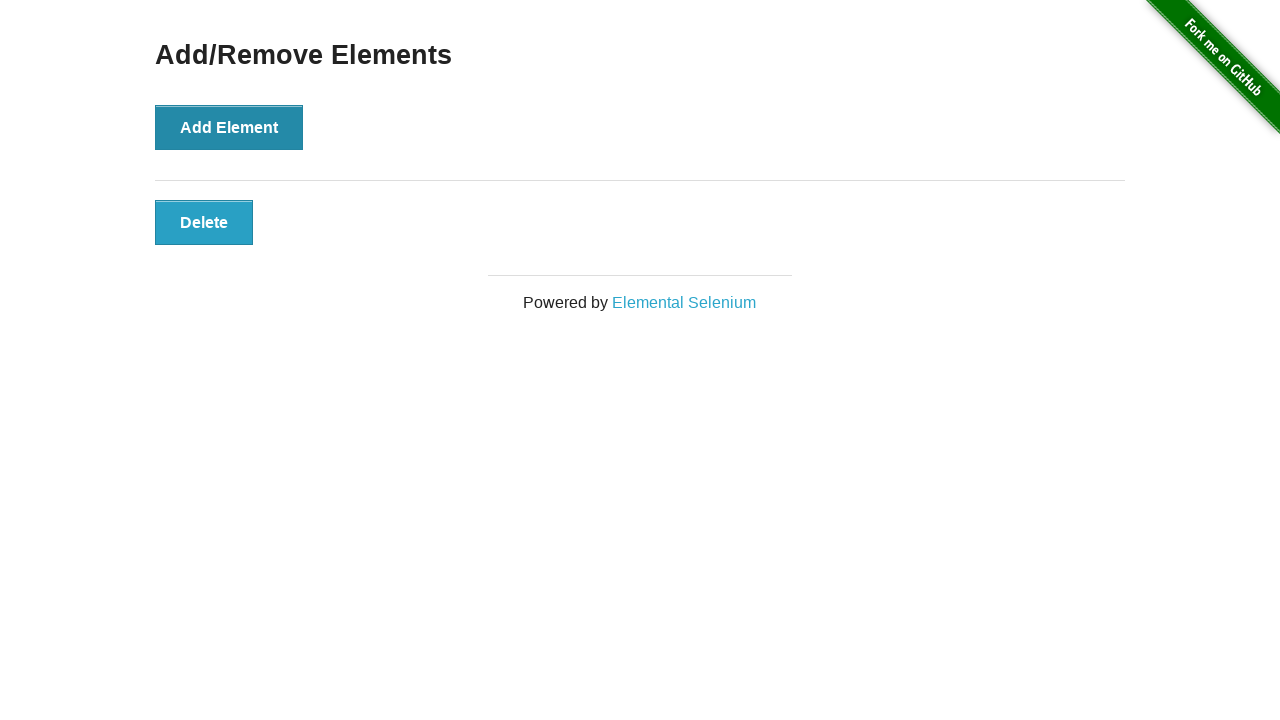

Verified only one delete button remains
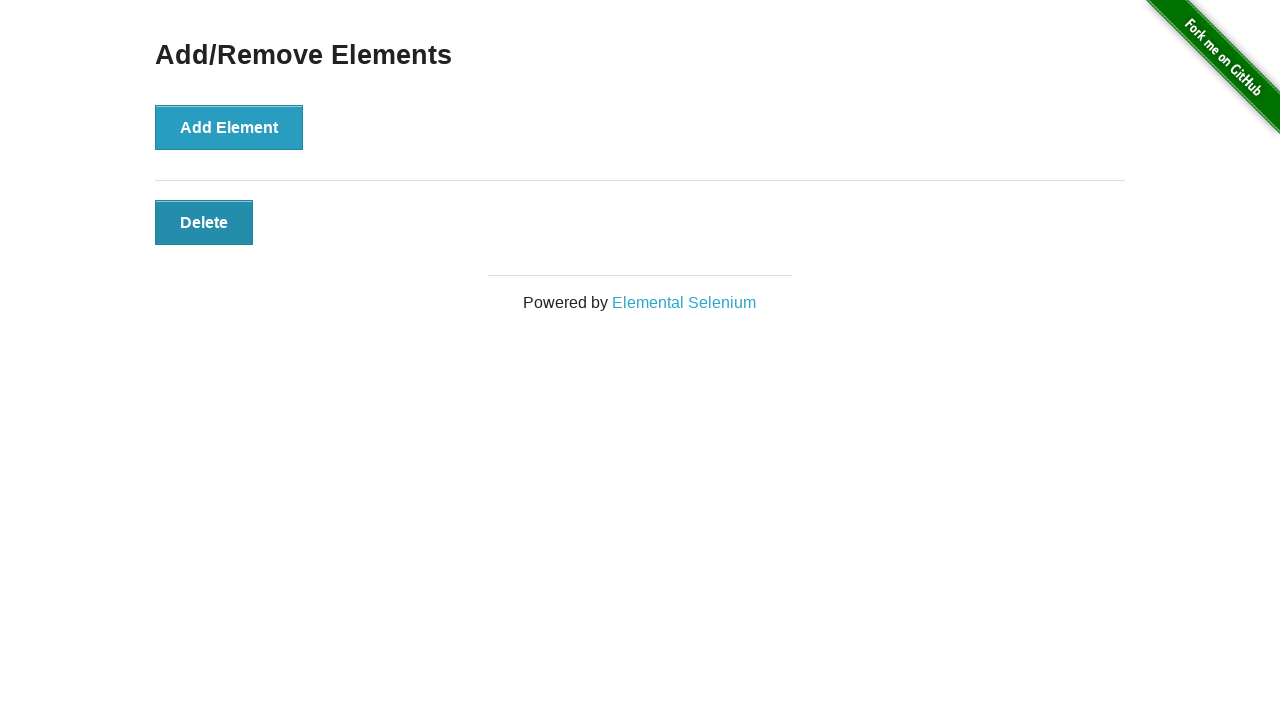

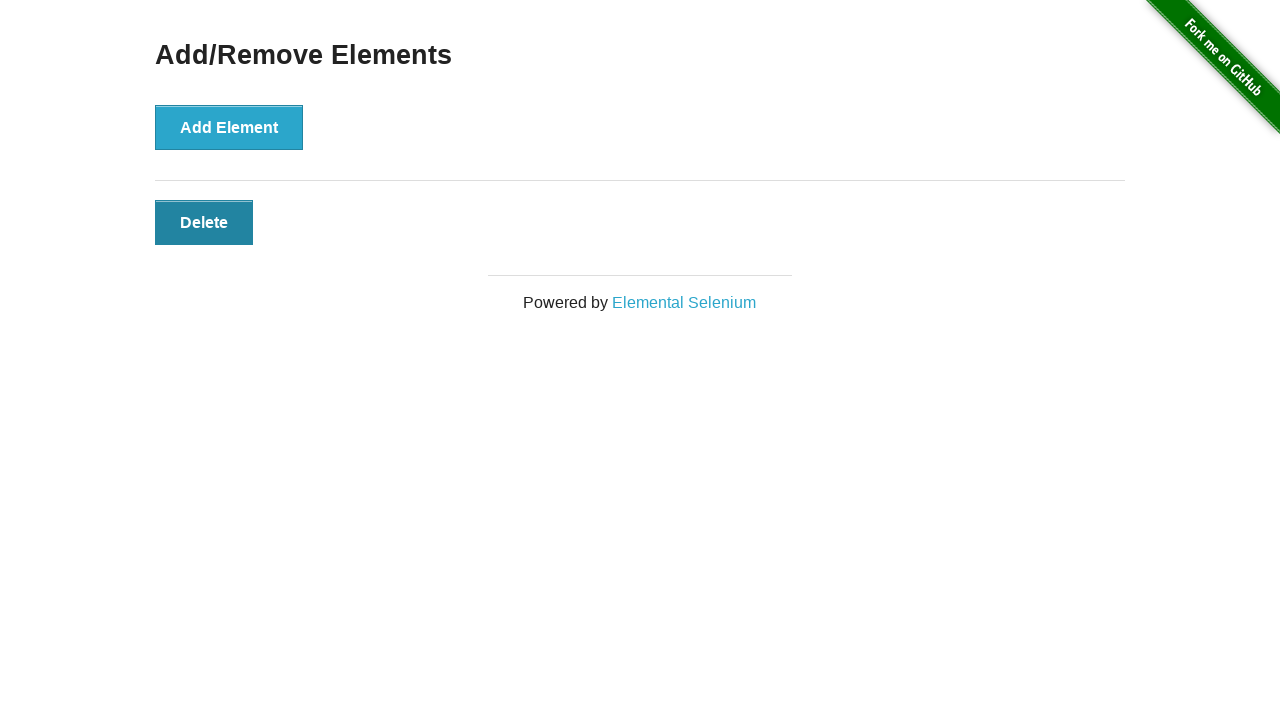